Tests iframe interaction and switching back to main page on W3Schools try editor by clicking a button in the iframe and then clicking the menu button on the main page

Starting URL: https://www.w3schools.com/js/tryit.asp?filename=tryjs_myfirst

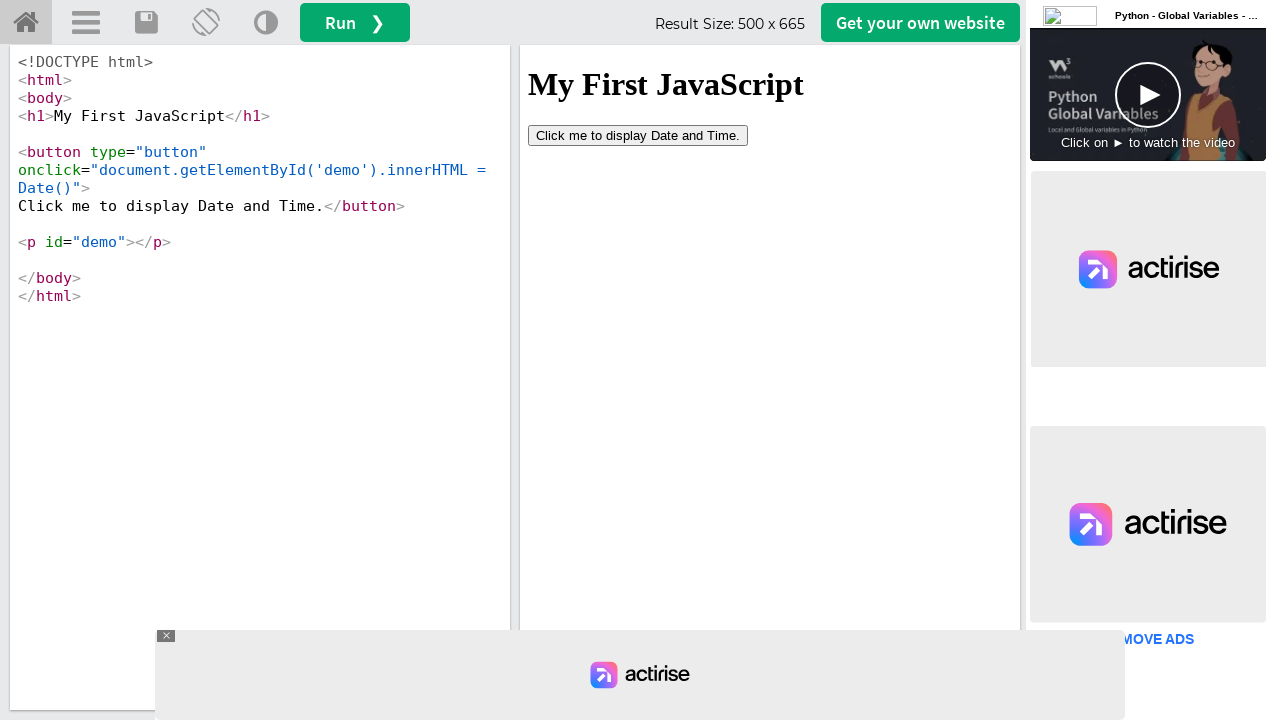

Located iframe#iframeResult containing the editor result
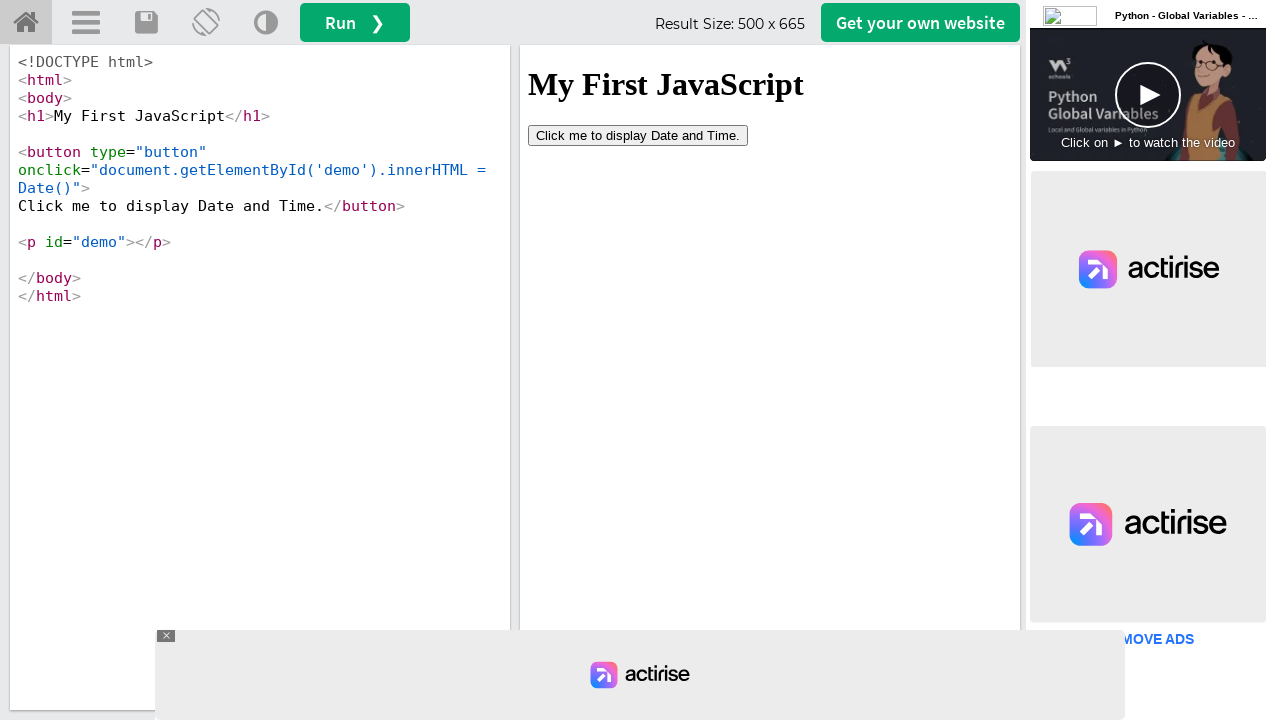

Clicked 'Click me' button inside the iframe at (638, 135) on iframe#iframeResult >> internal:control=enter-frame >> button:has-text('Click me
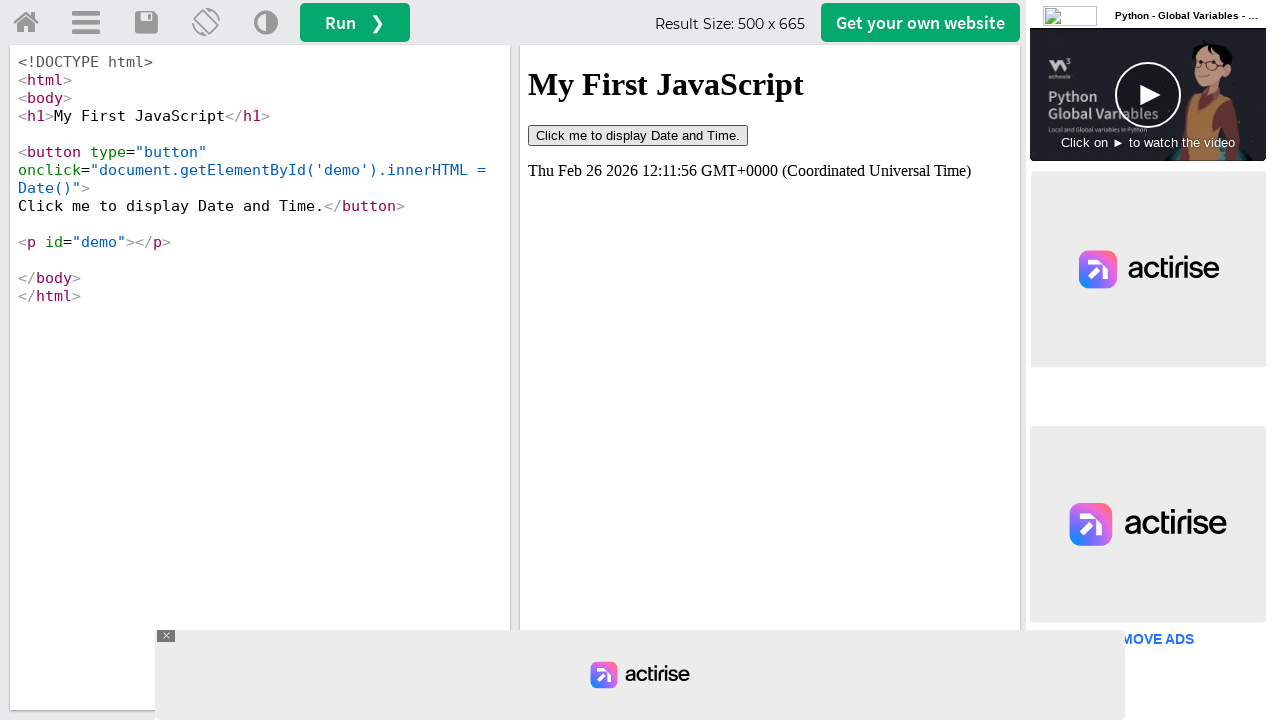

Clicked menu button on the main page to switch back from iframe at (86, 23) on a#menuButton
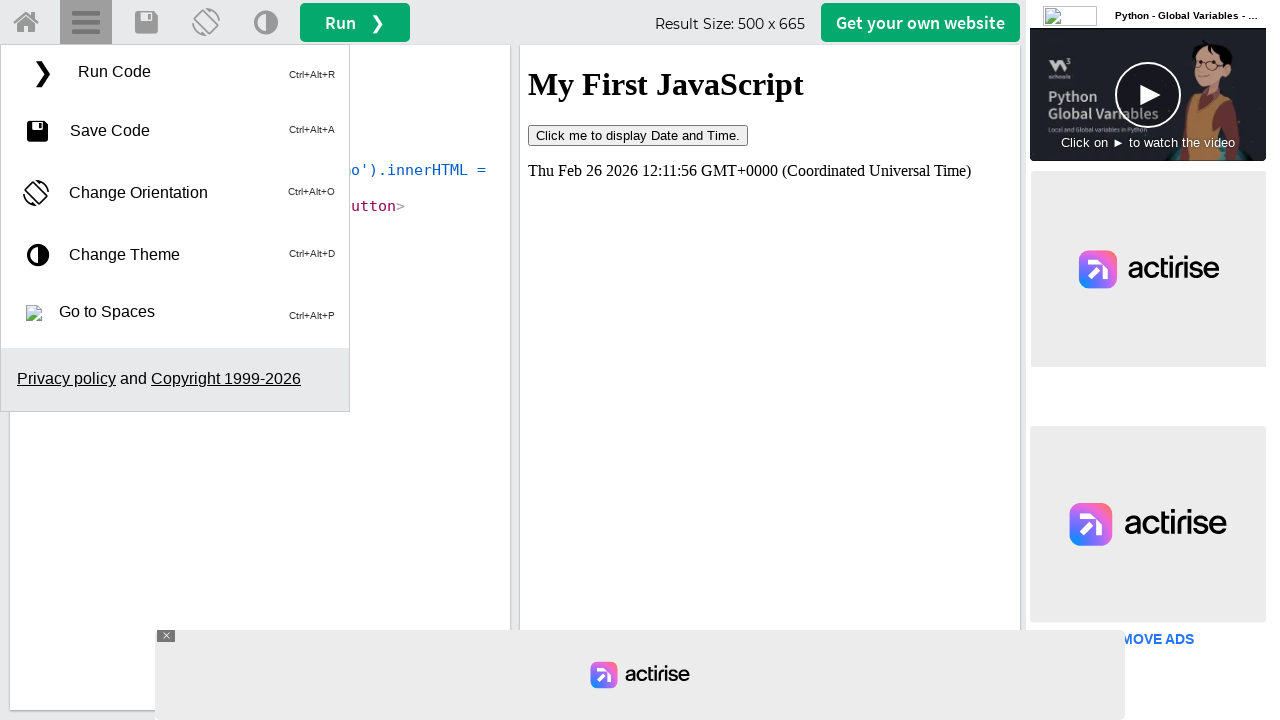

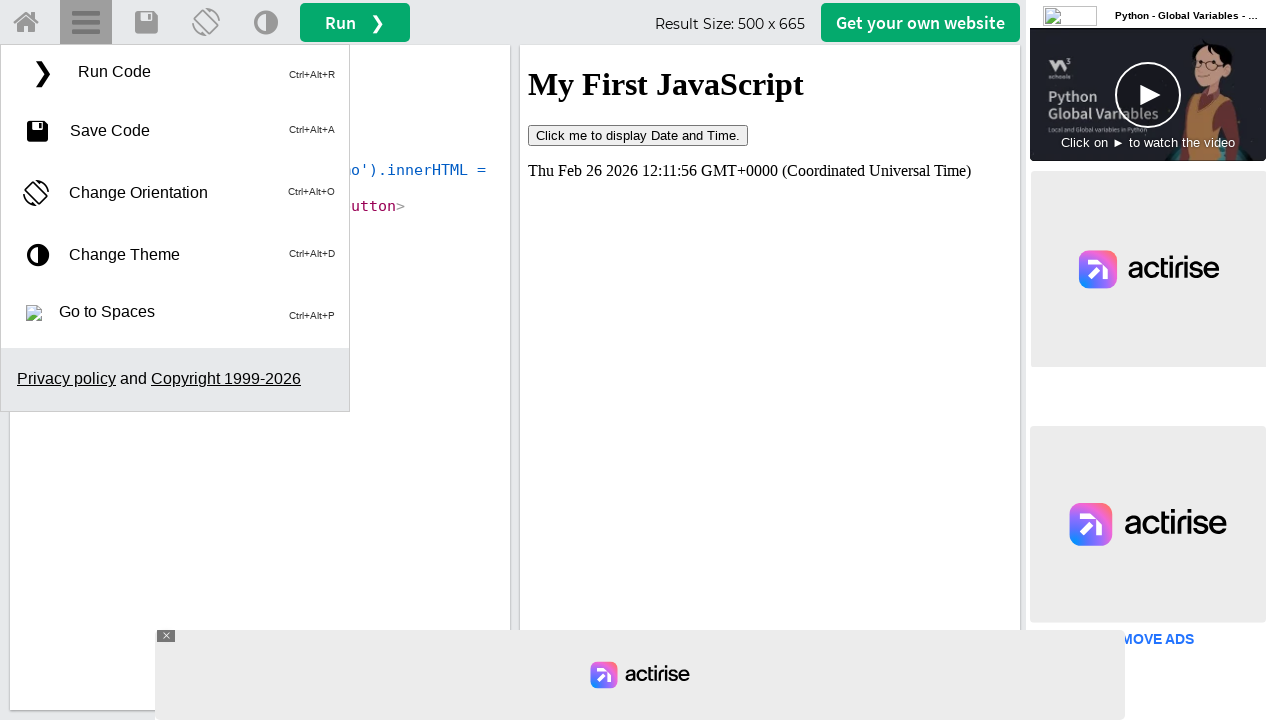